Tests dropdown selection functionality by selecting an option from a dropdown menu using its value attribute

Starting URL: https://www.hyrtutorials.com/p/html-dropdown-elements-practice.html

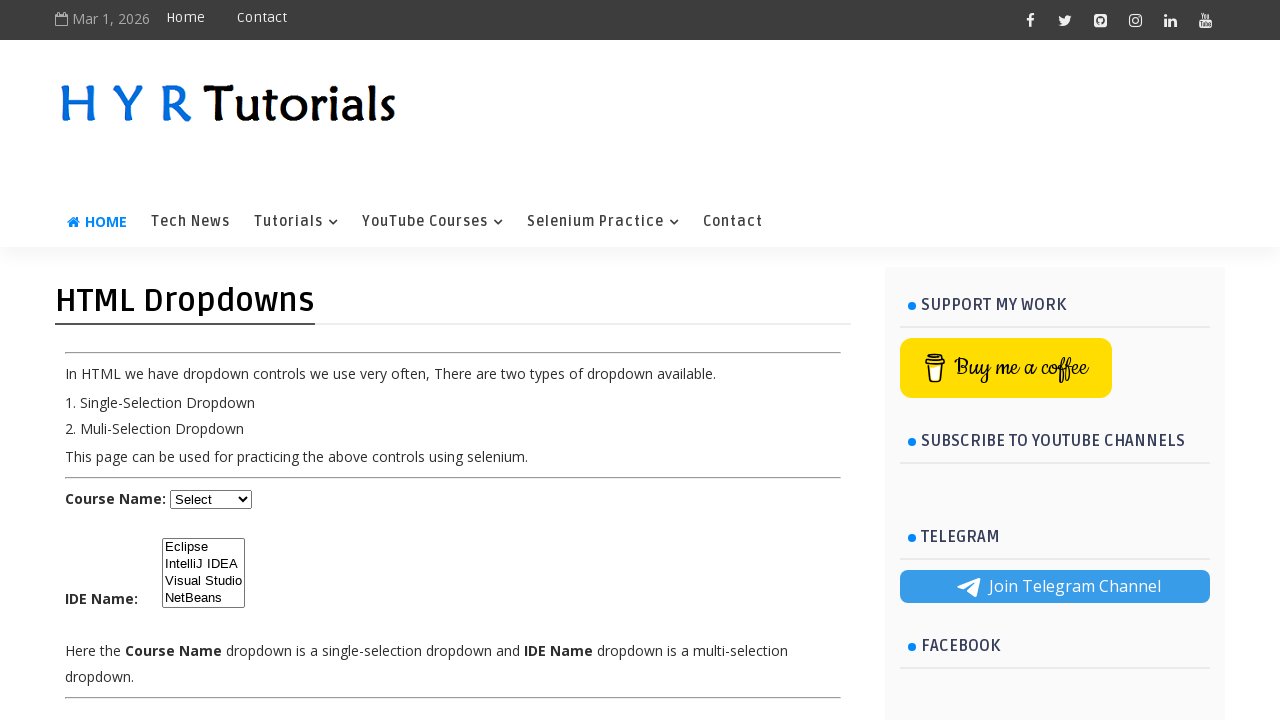

Navigated to HTML dropdown elements practice page
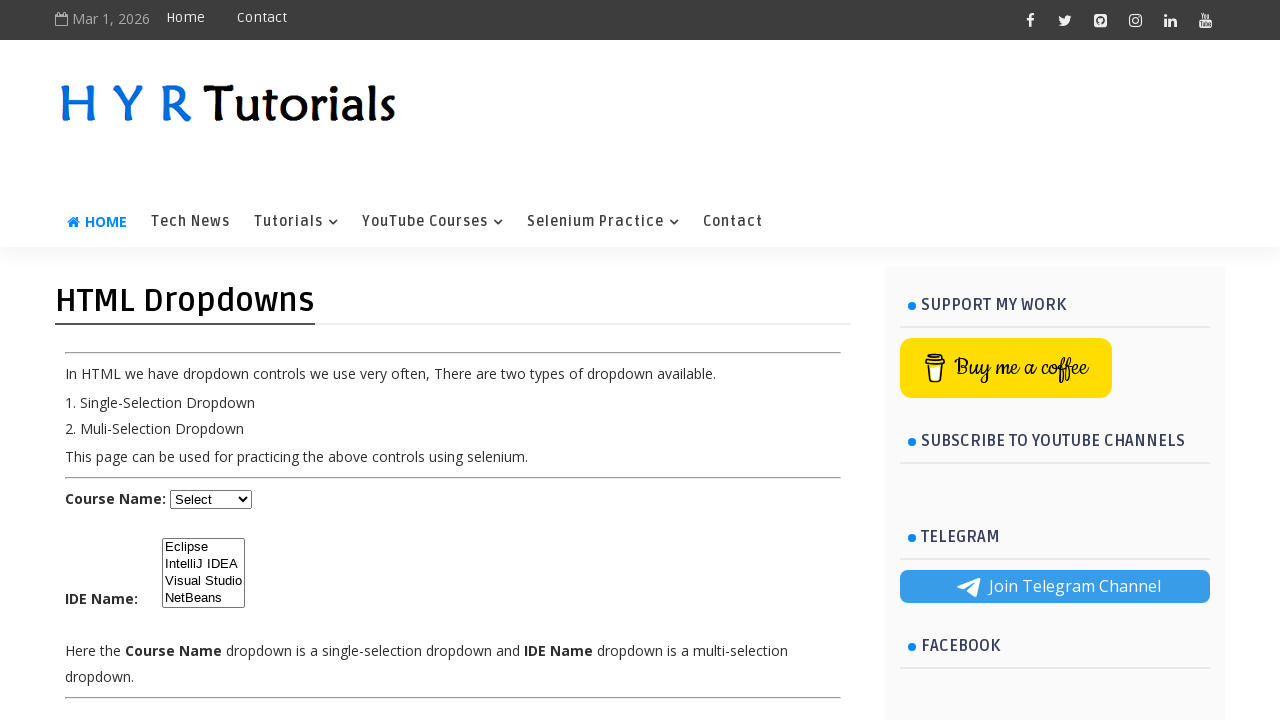

Selected 'java' option from the course dropdown menu on select#course
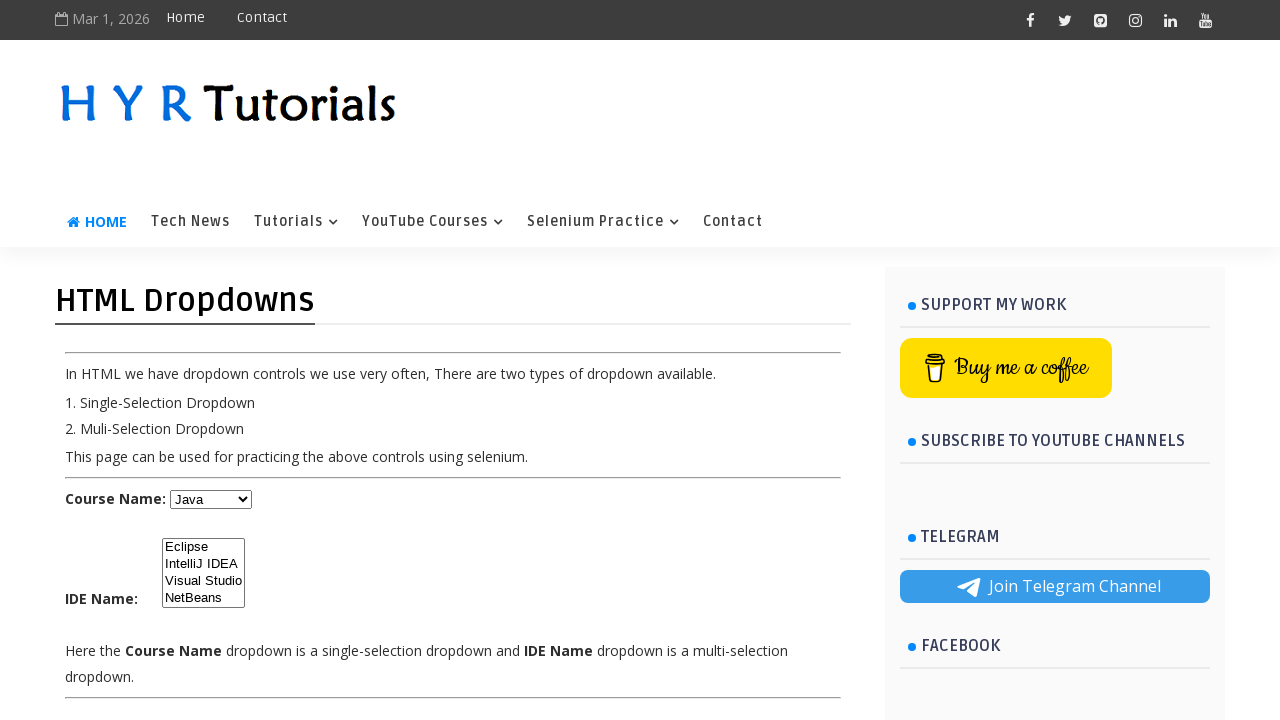

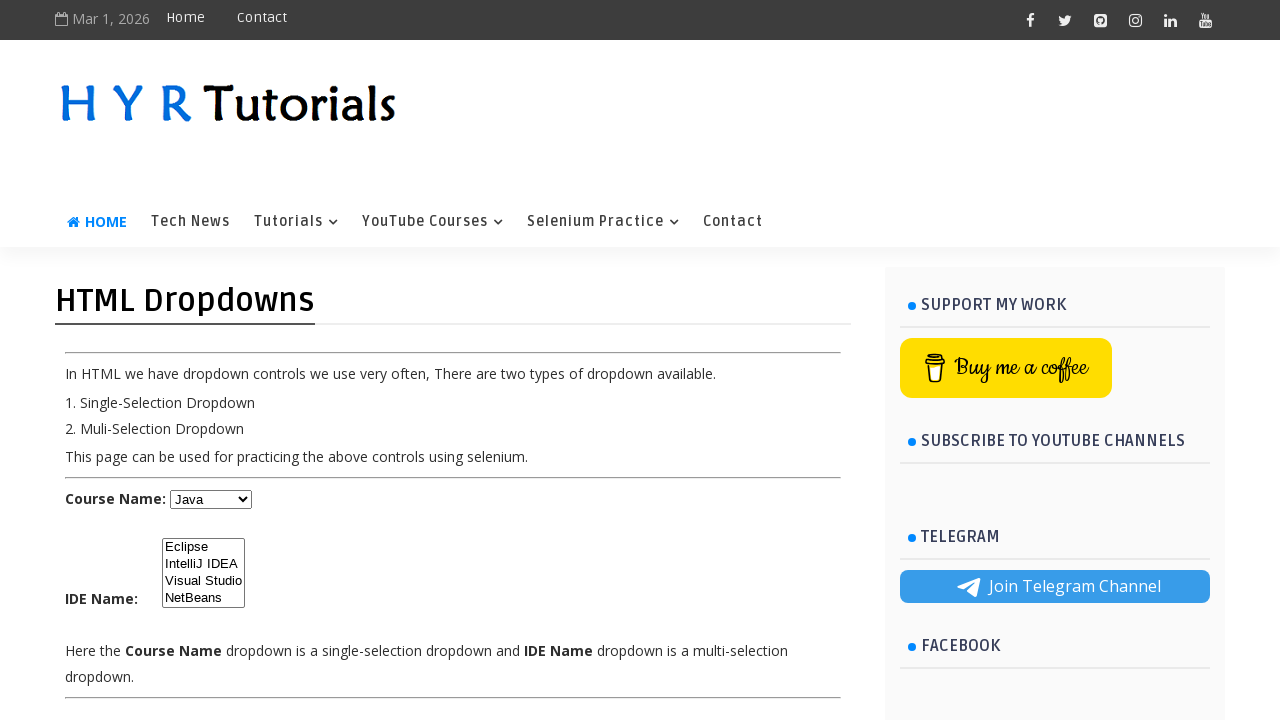